Tests radio button selection by clicking and verifying it's checked

Starting URL: https://wcaquino.me/selenium/componentes.html

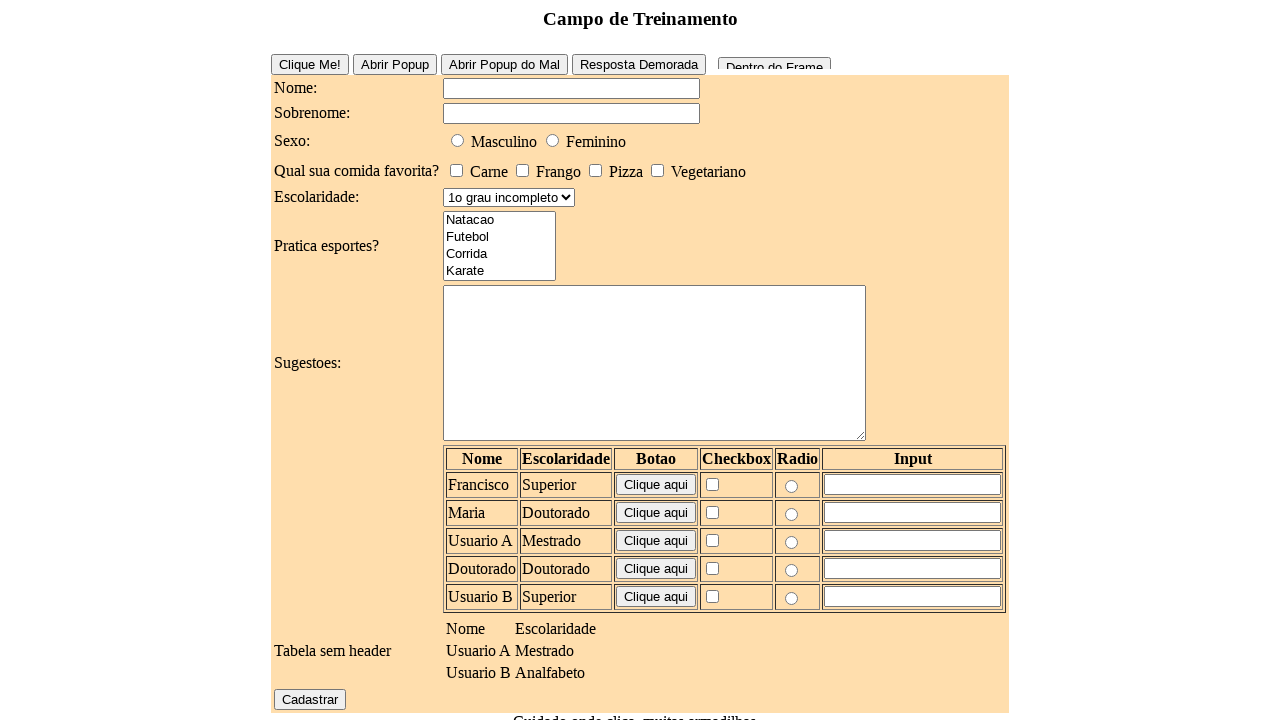

Clicked radio button for gender selection at (458, 140) on #elementosForm\:sexo\:0
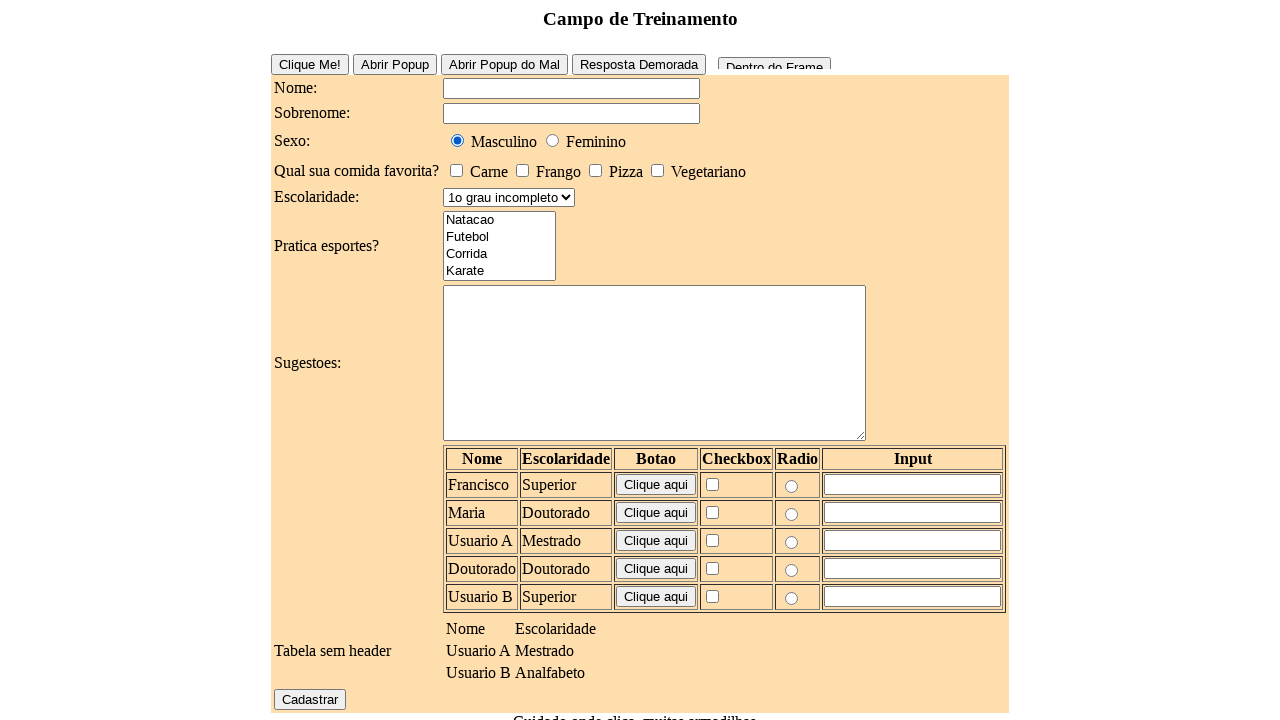

Verified radio button is checked
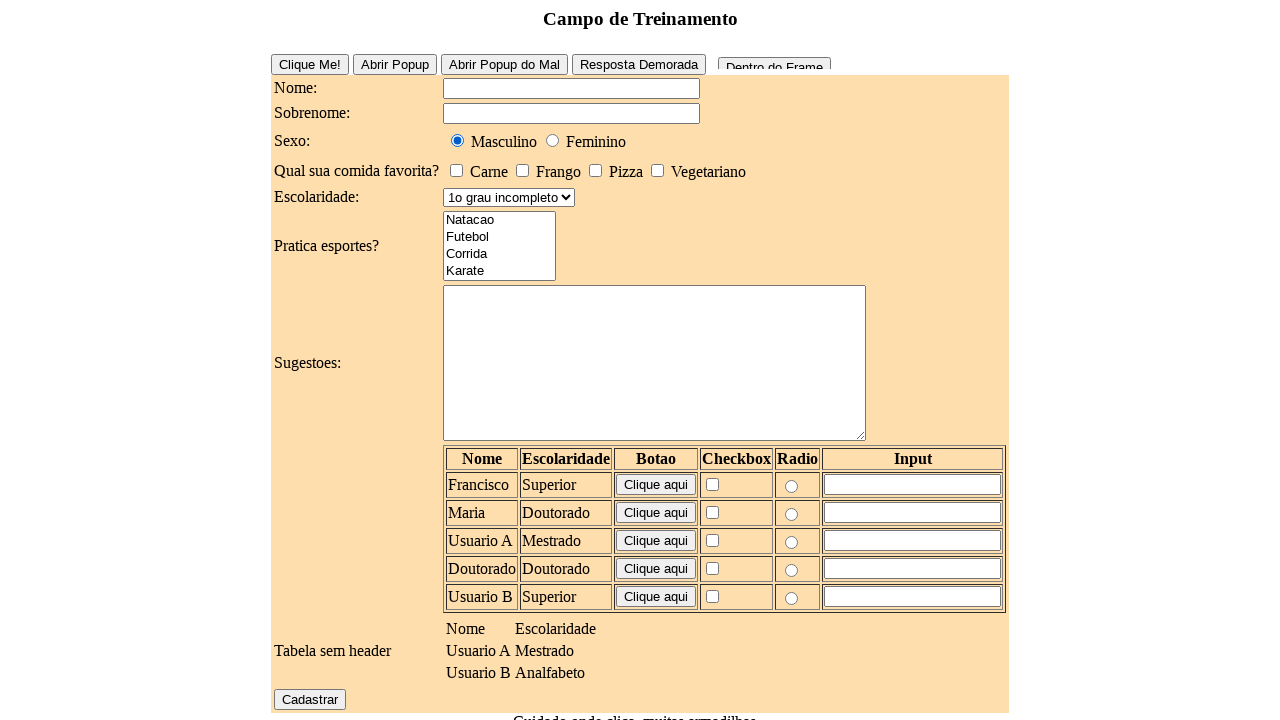

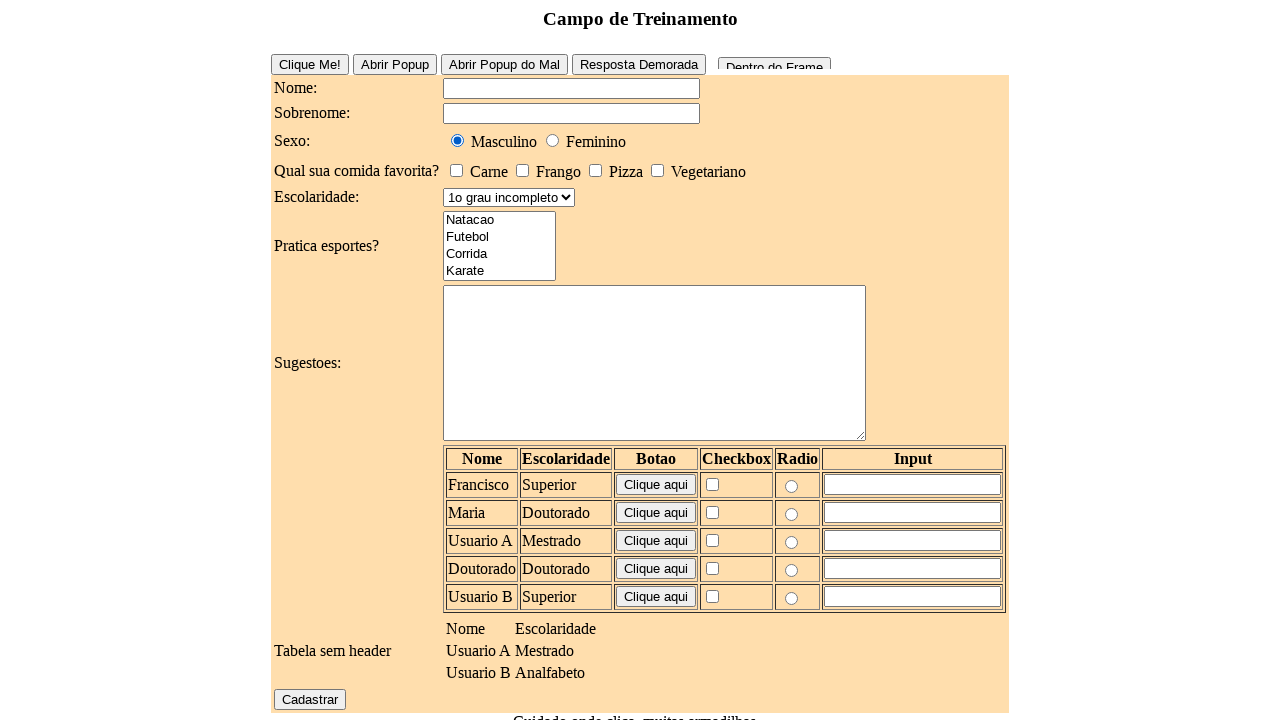